Navigates to the Zagreb Stock Exchange index page and verifies that the stock price change percentage element is displayed

Starting URL: https://zse.hr/en/indeks-366/365?isin=HRZB00ICBEX6

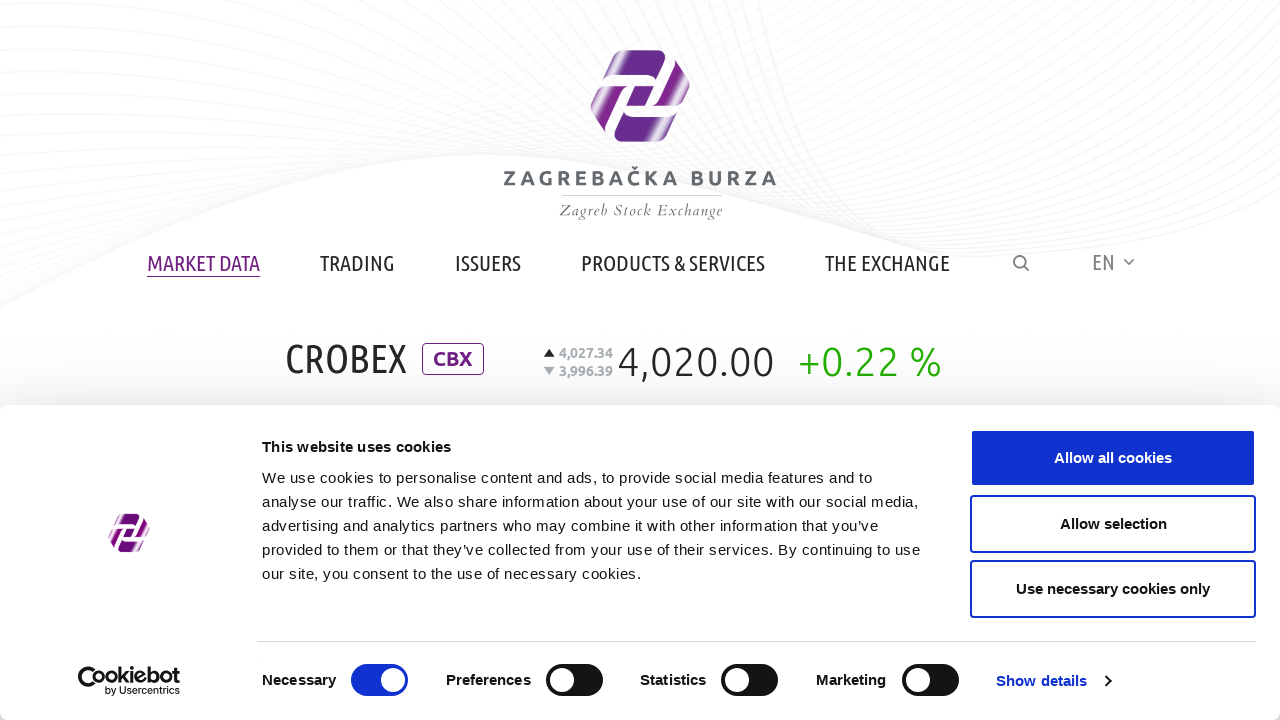

Navigated to Zagreb Stock Exchange index page
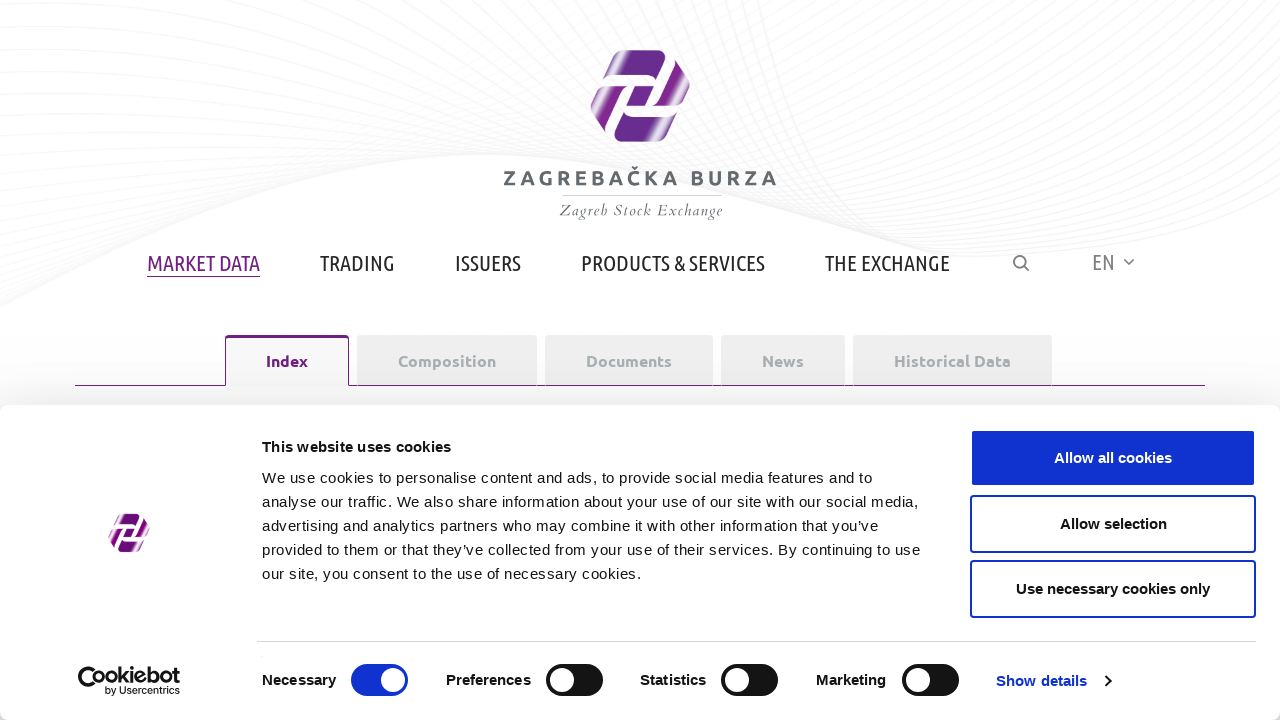

Waited for stock price change percentage element to be visible
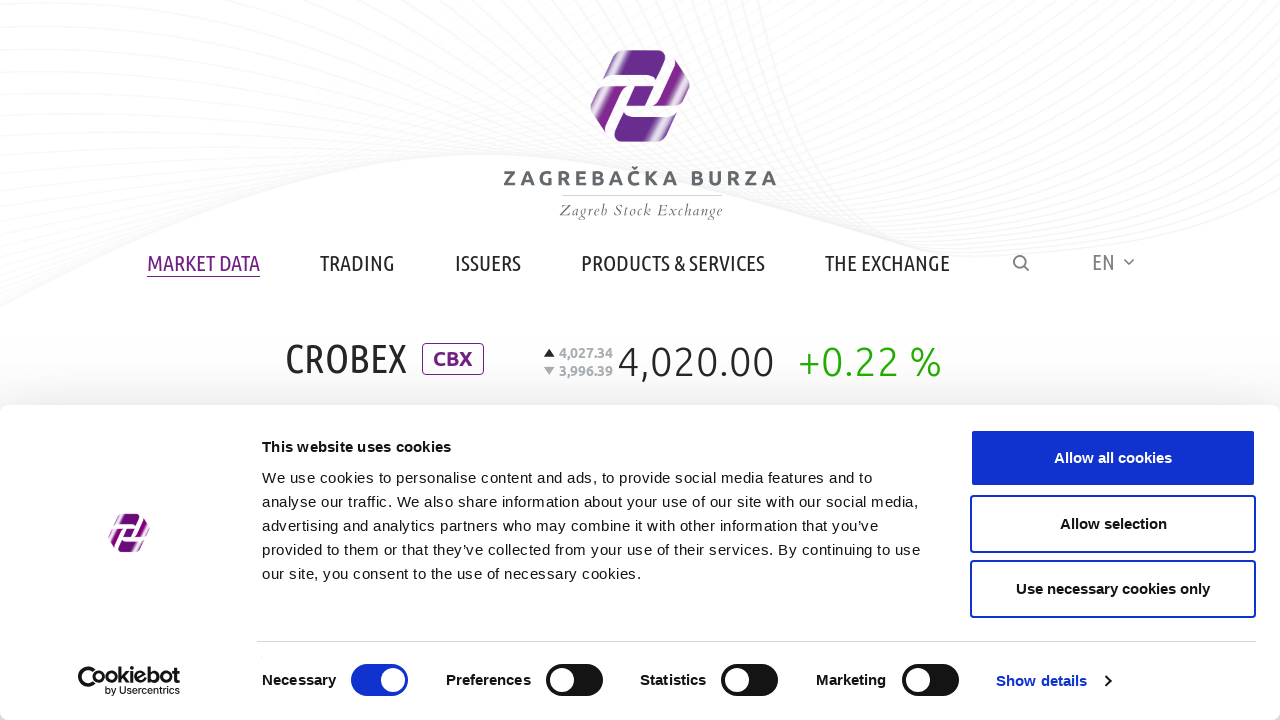

Located stock price change percentage element
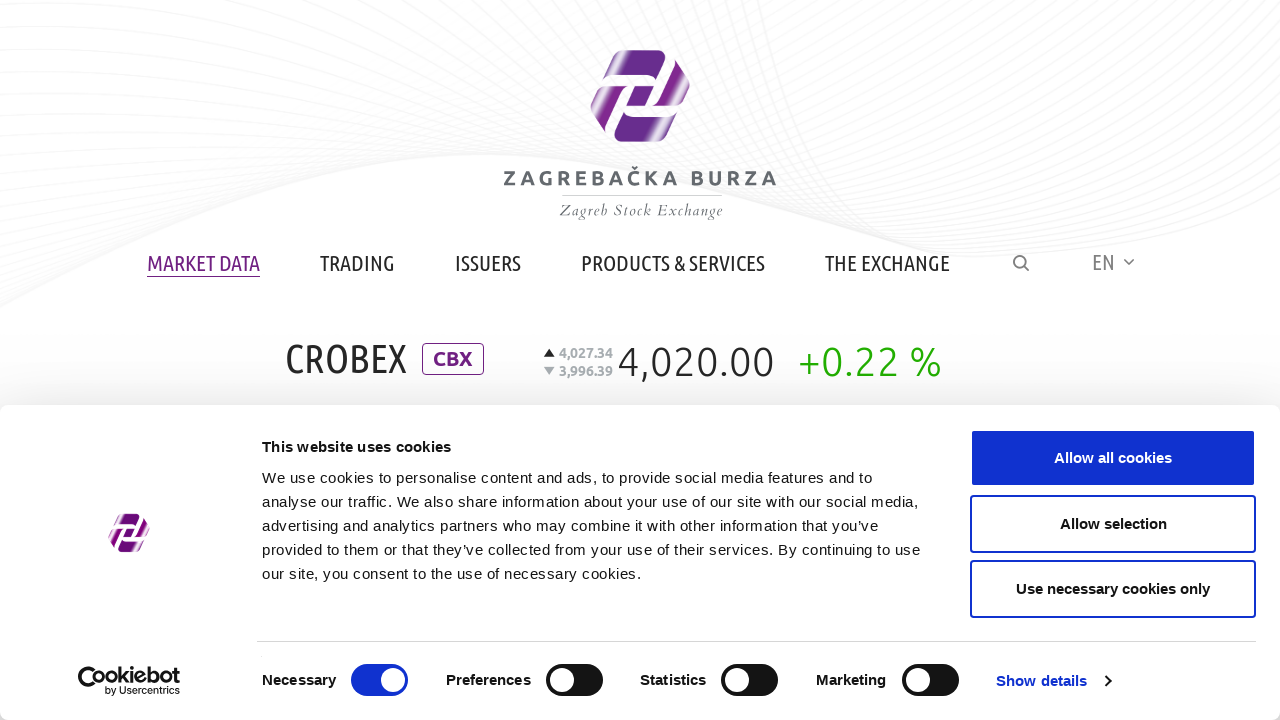

Verified stock price change percentage element is visible
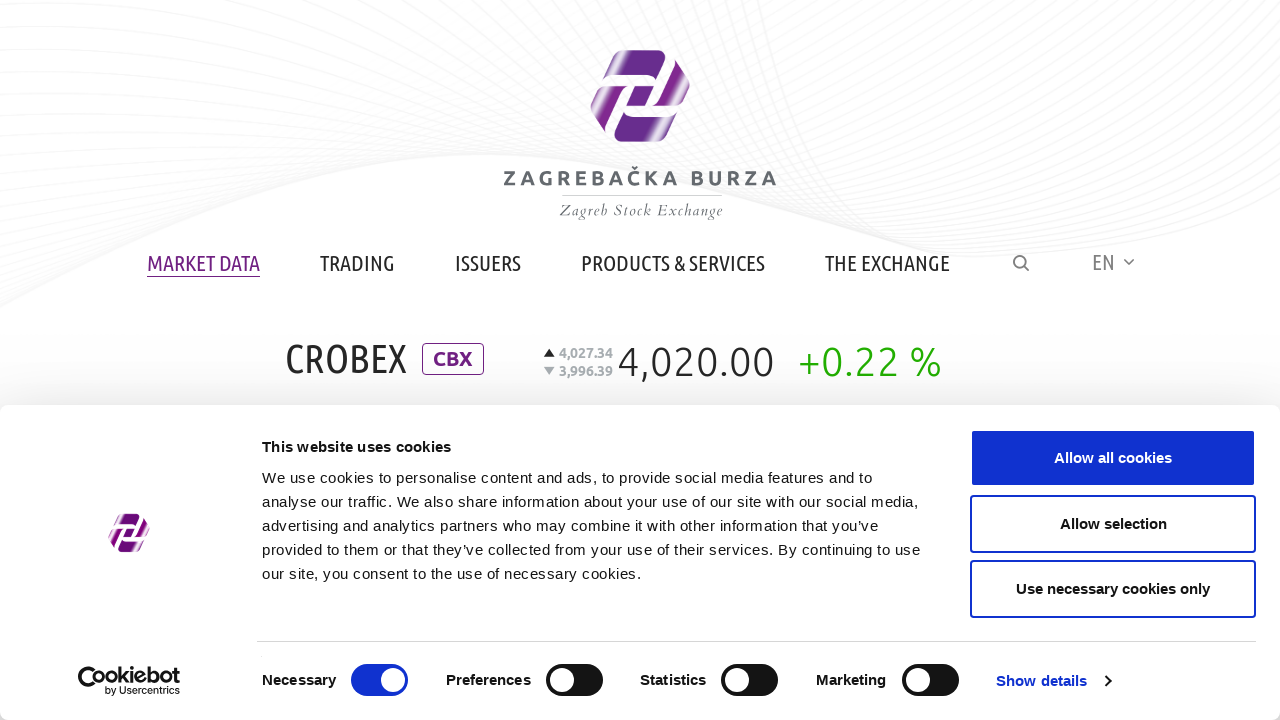

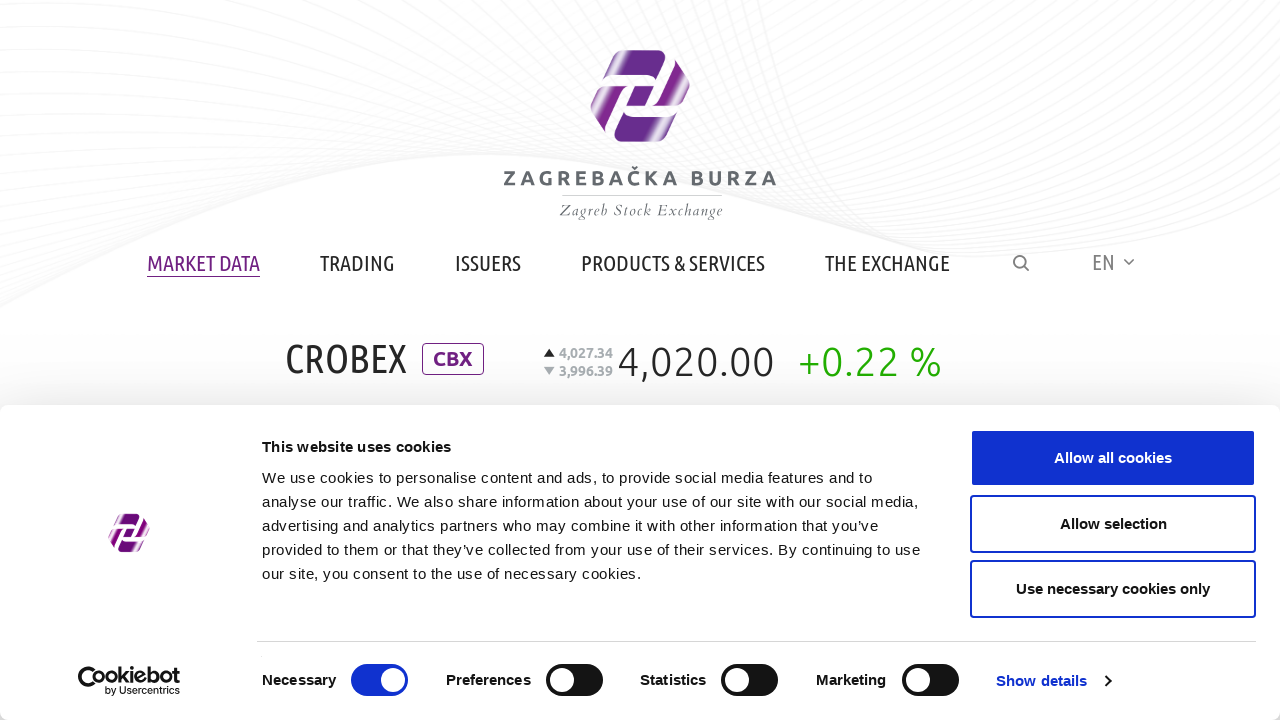